Tests keyboard key press functionality by sending the space key to an input element and verifying the displayed result shows the correct key was pressed

Starting URL: http://the-internet.herokuapp.com/key_presses

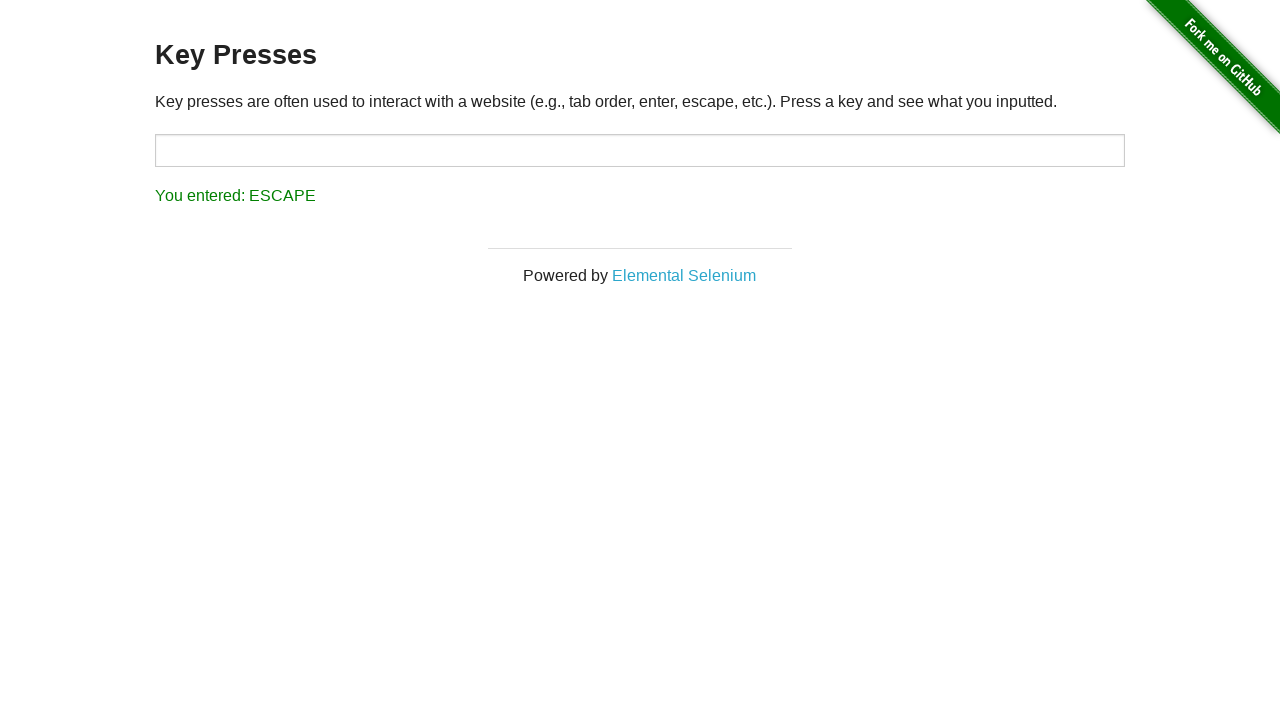

Pressed Space key on target input element on #target
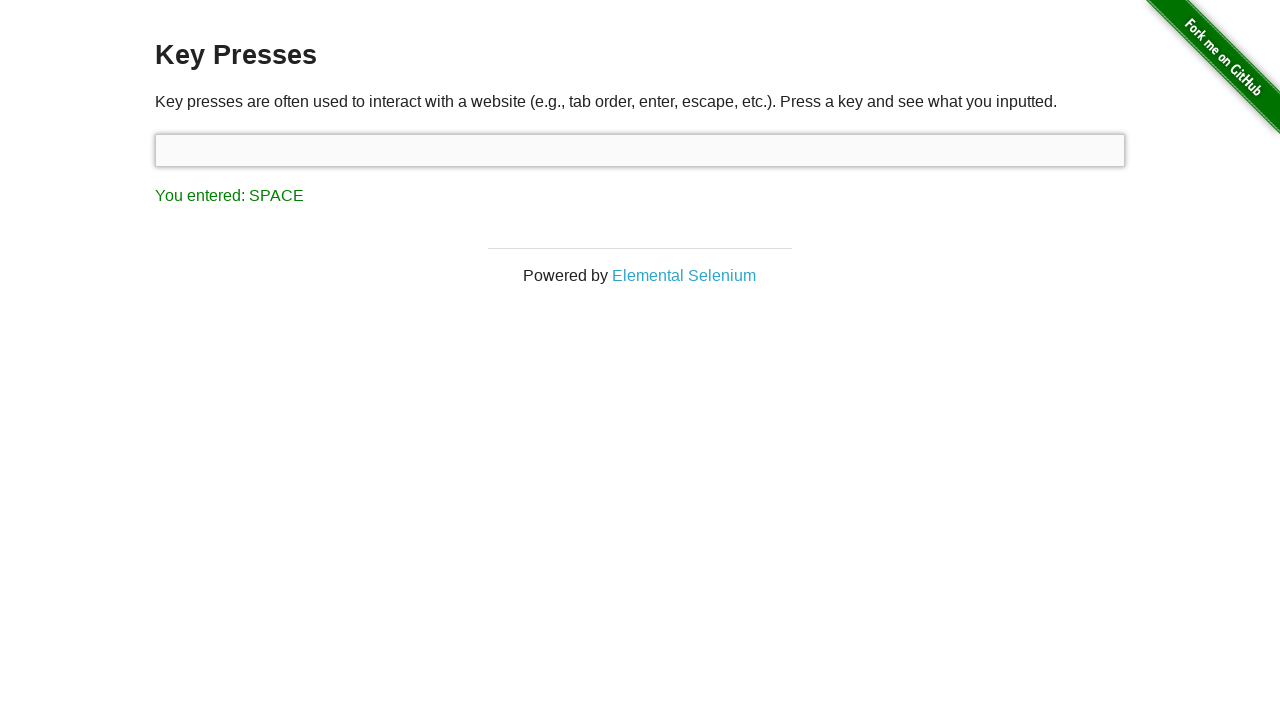

Waited for result element to load
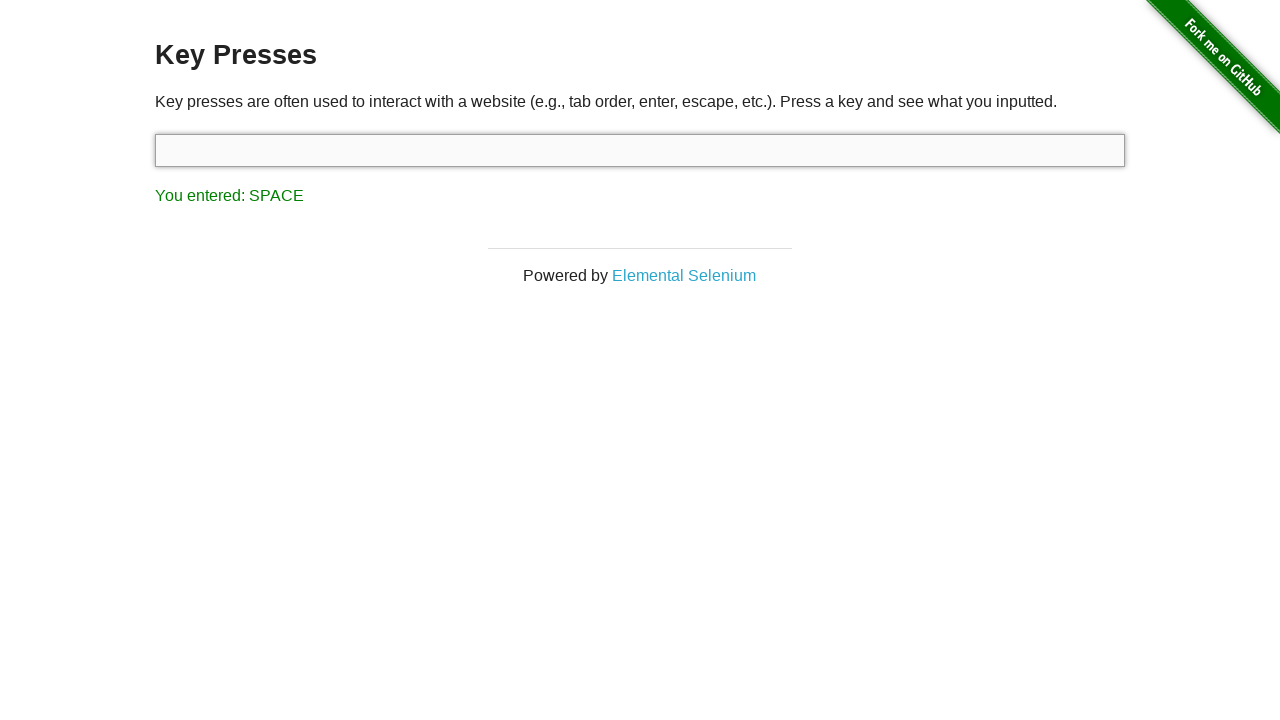

Retrieved result text content
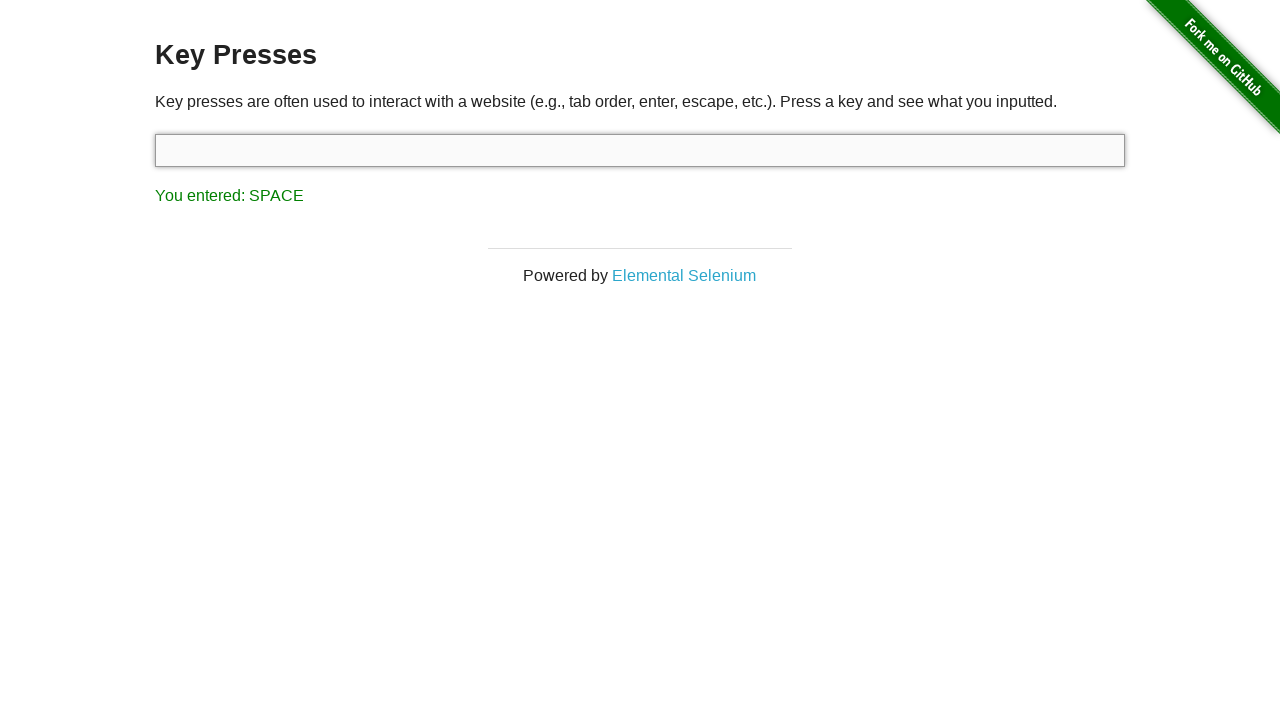

Verified result shows 'You entered: SPACE'
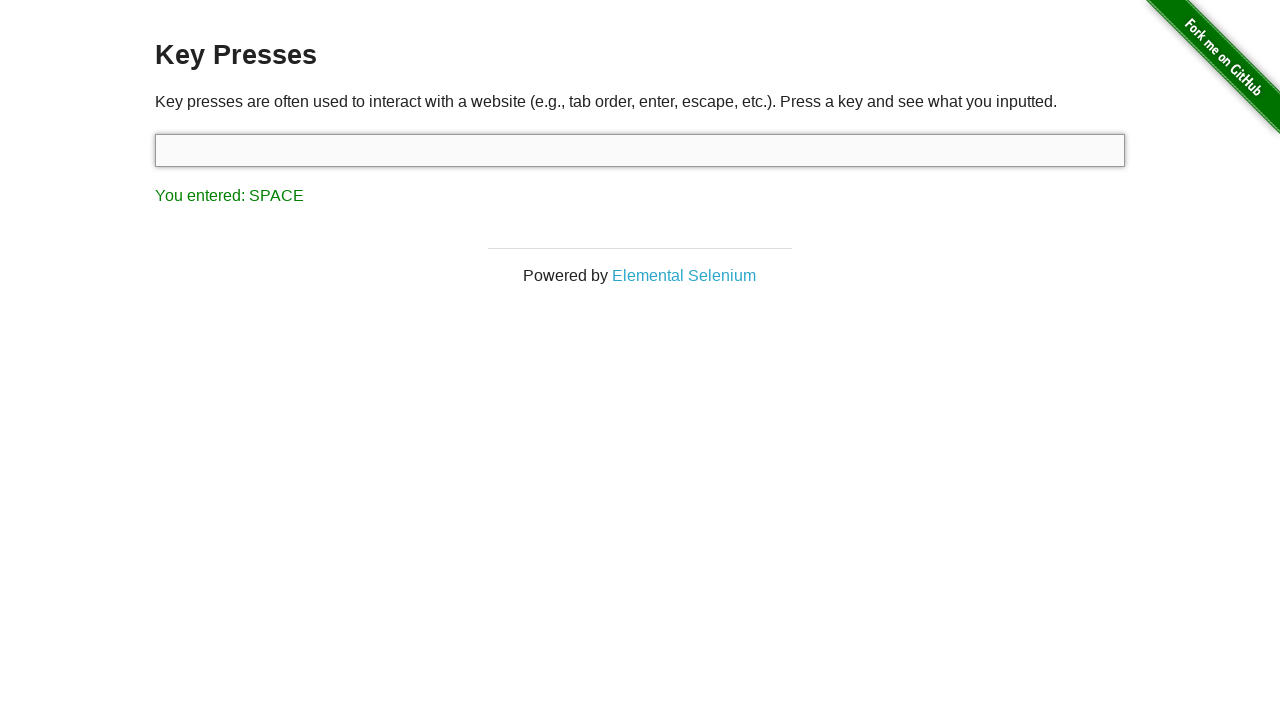

Pressed Tab key using keyboard
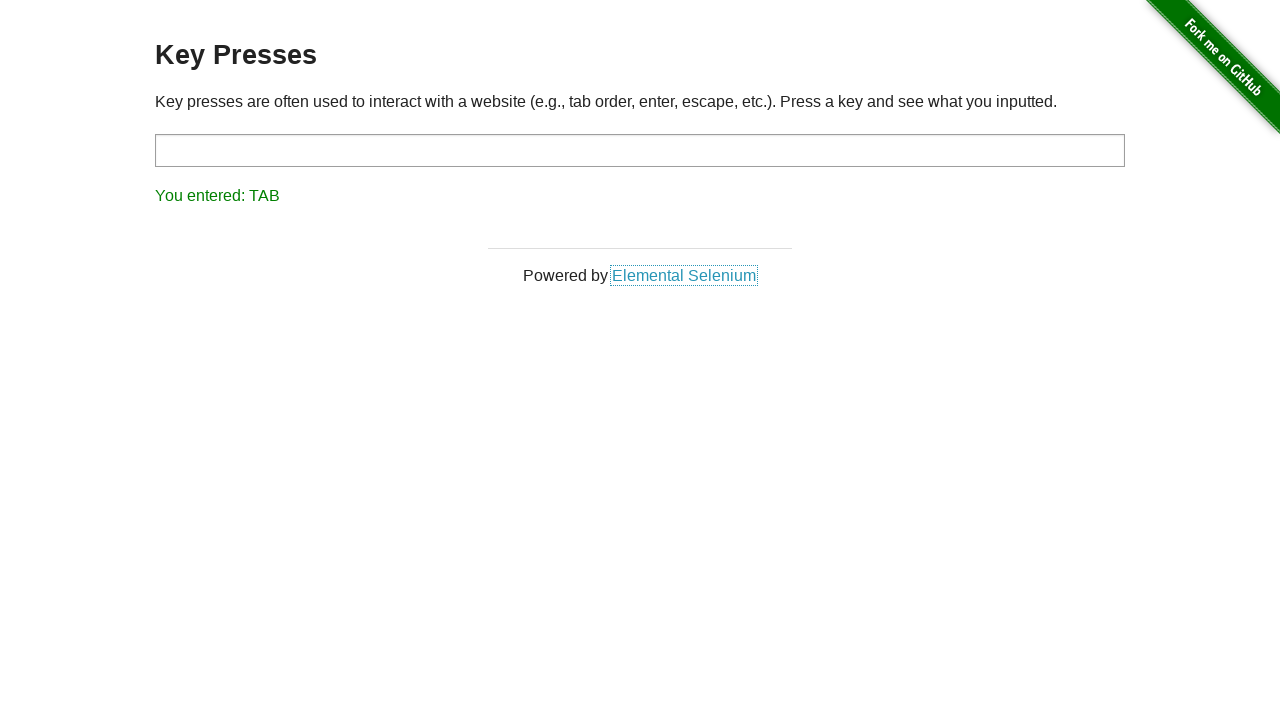

Retrieved result text content after Tab key press
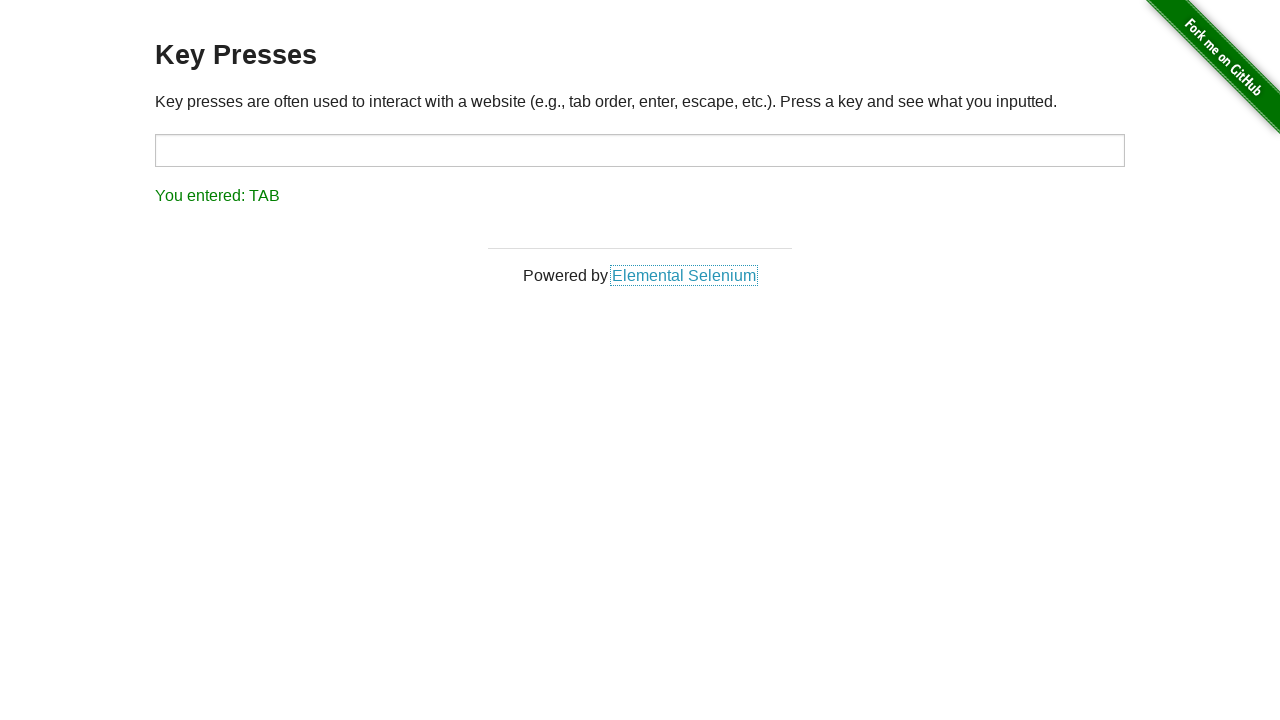

Verified result shows 'You entered: TAB'
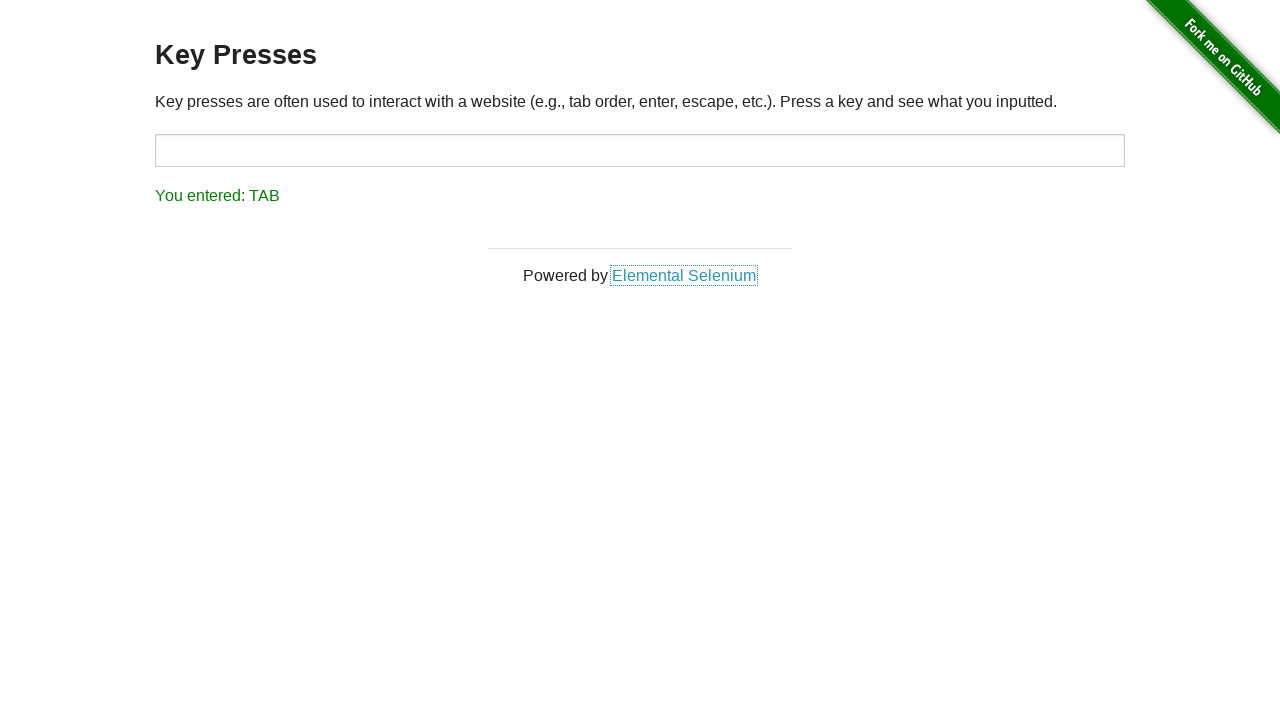

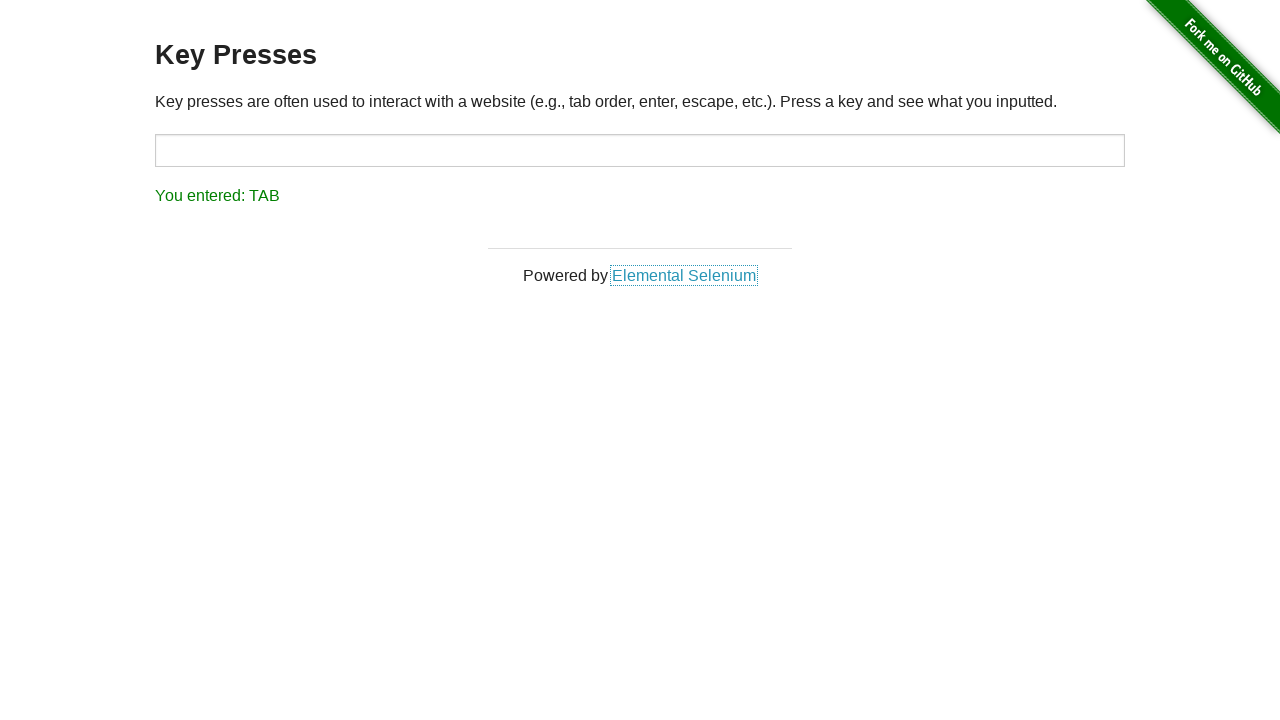